Tests scrolling to a specific element on the page using various scroll methods

Starting URL: https://www.softwaretestingmaterial.com/inheritance-in-java/

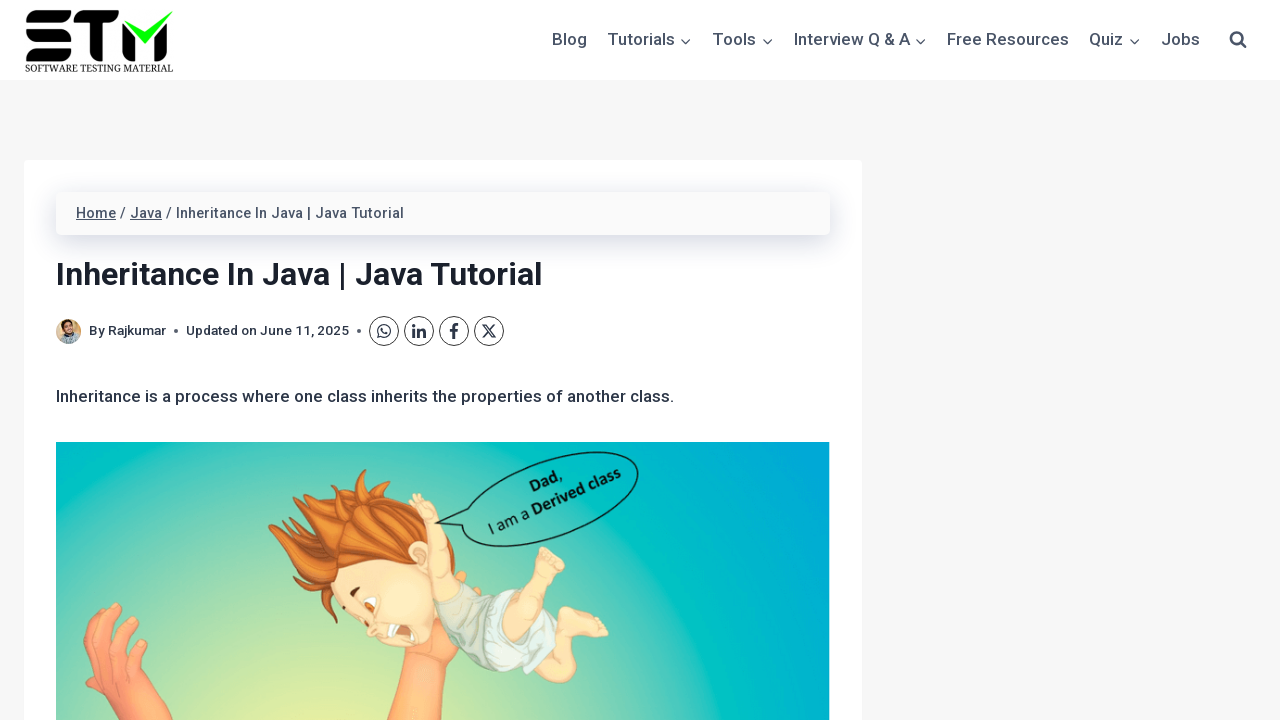

Set viewport size to 1920x1080
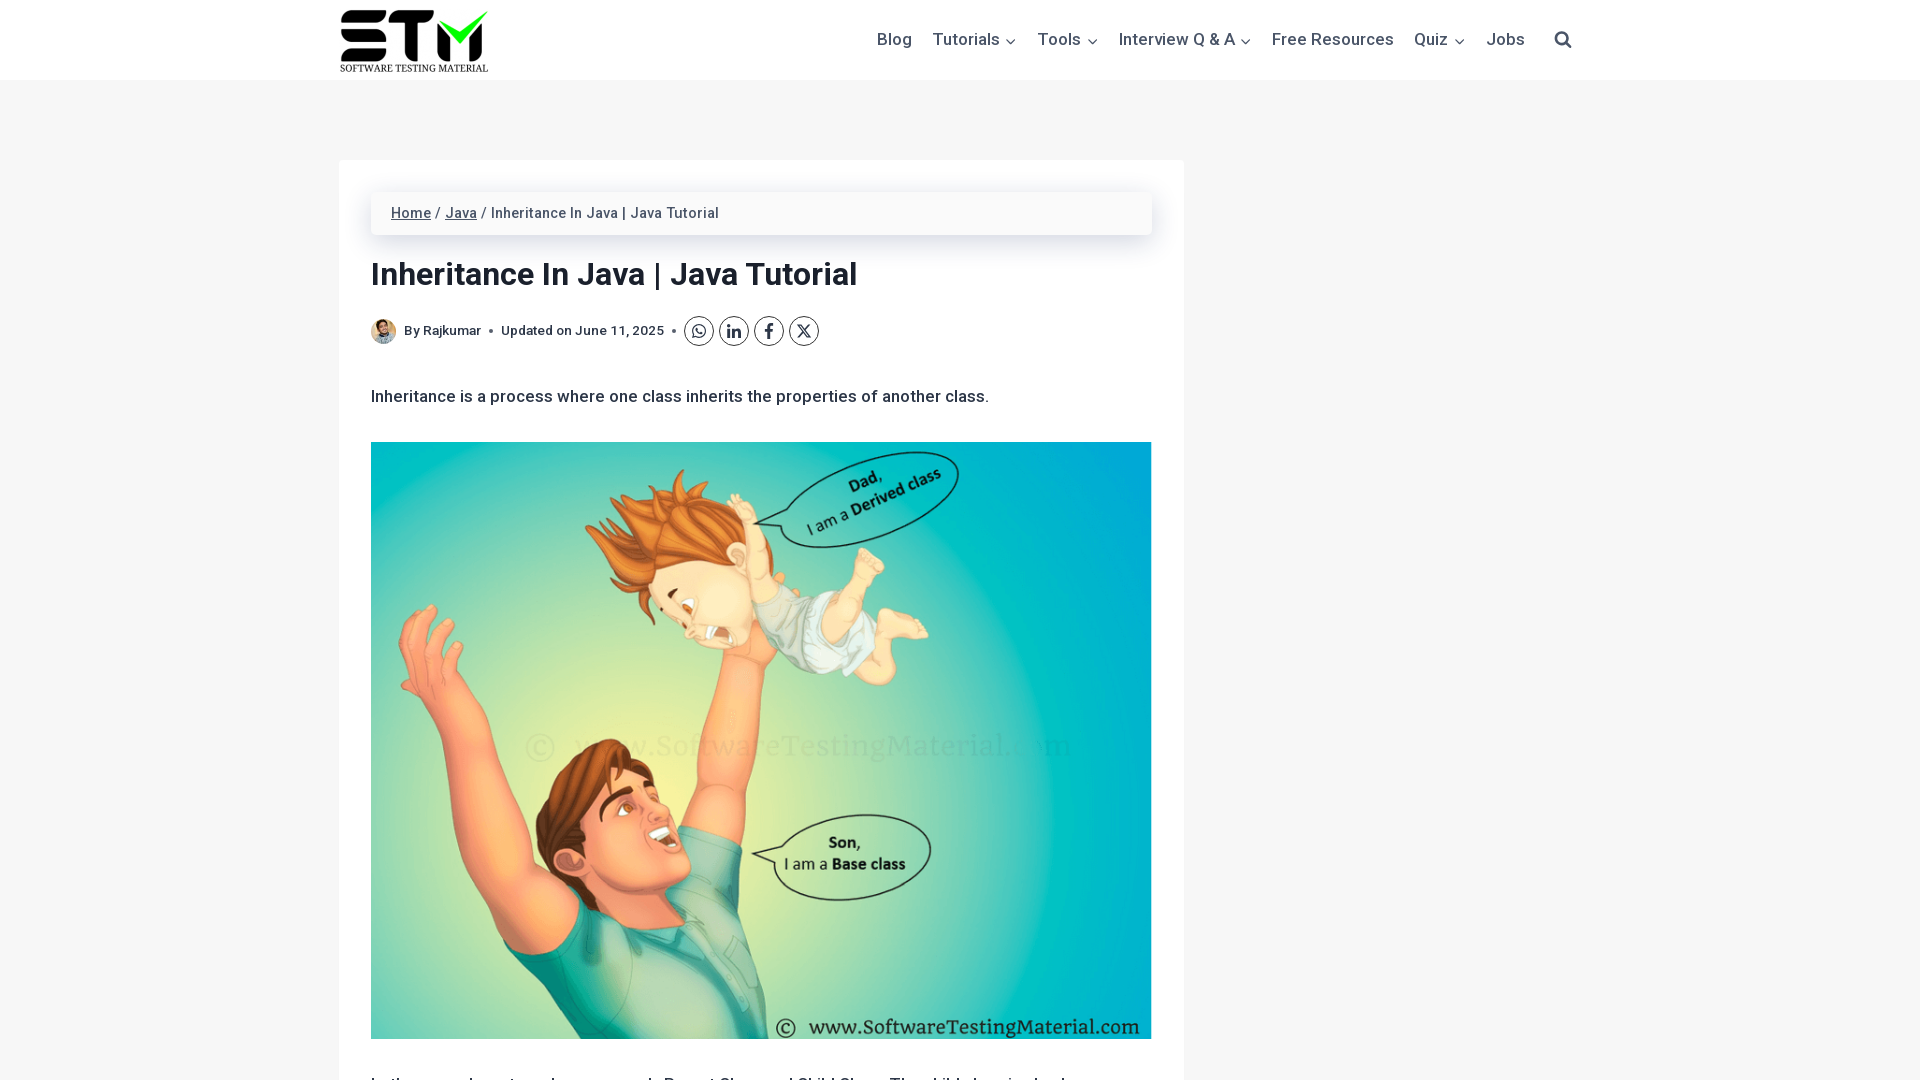

Located Sitemap element
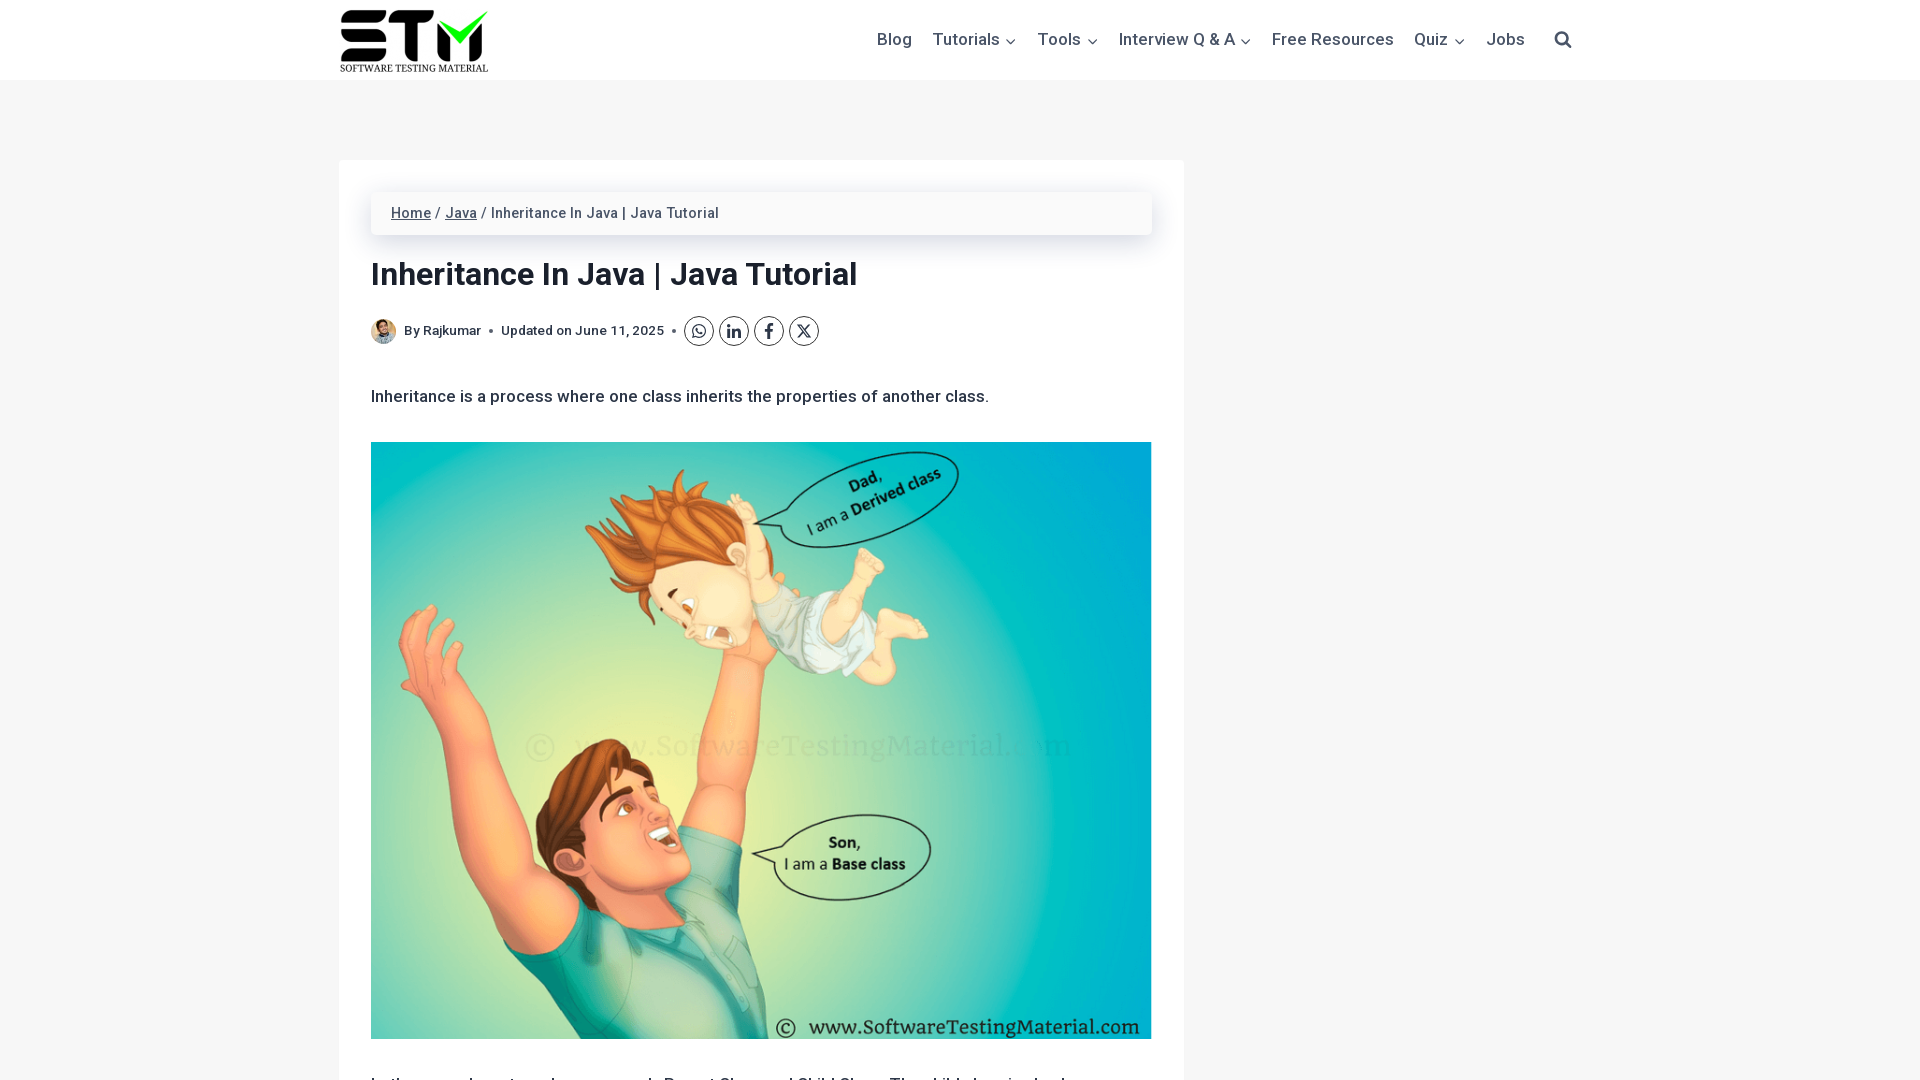

Scrolled to Sitemap element using scroll_into_view_if_needed()
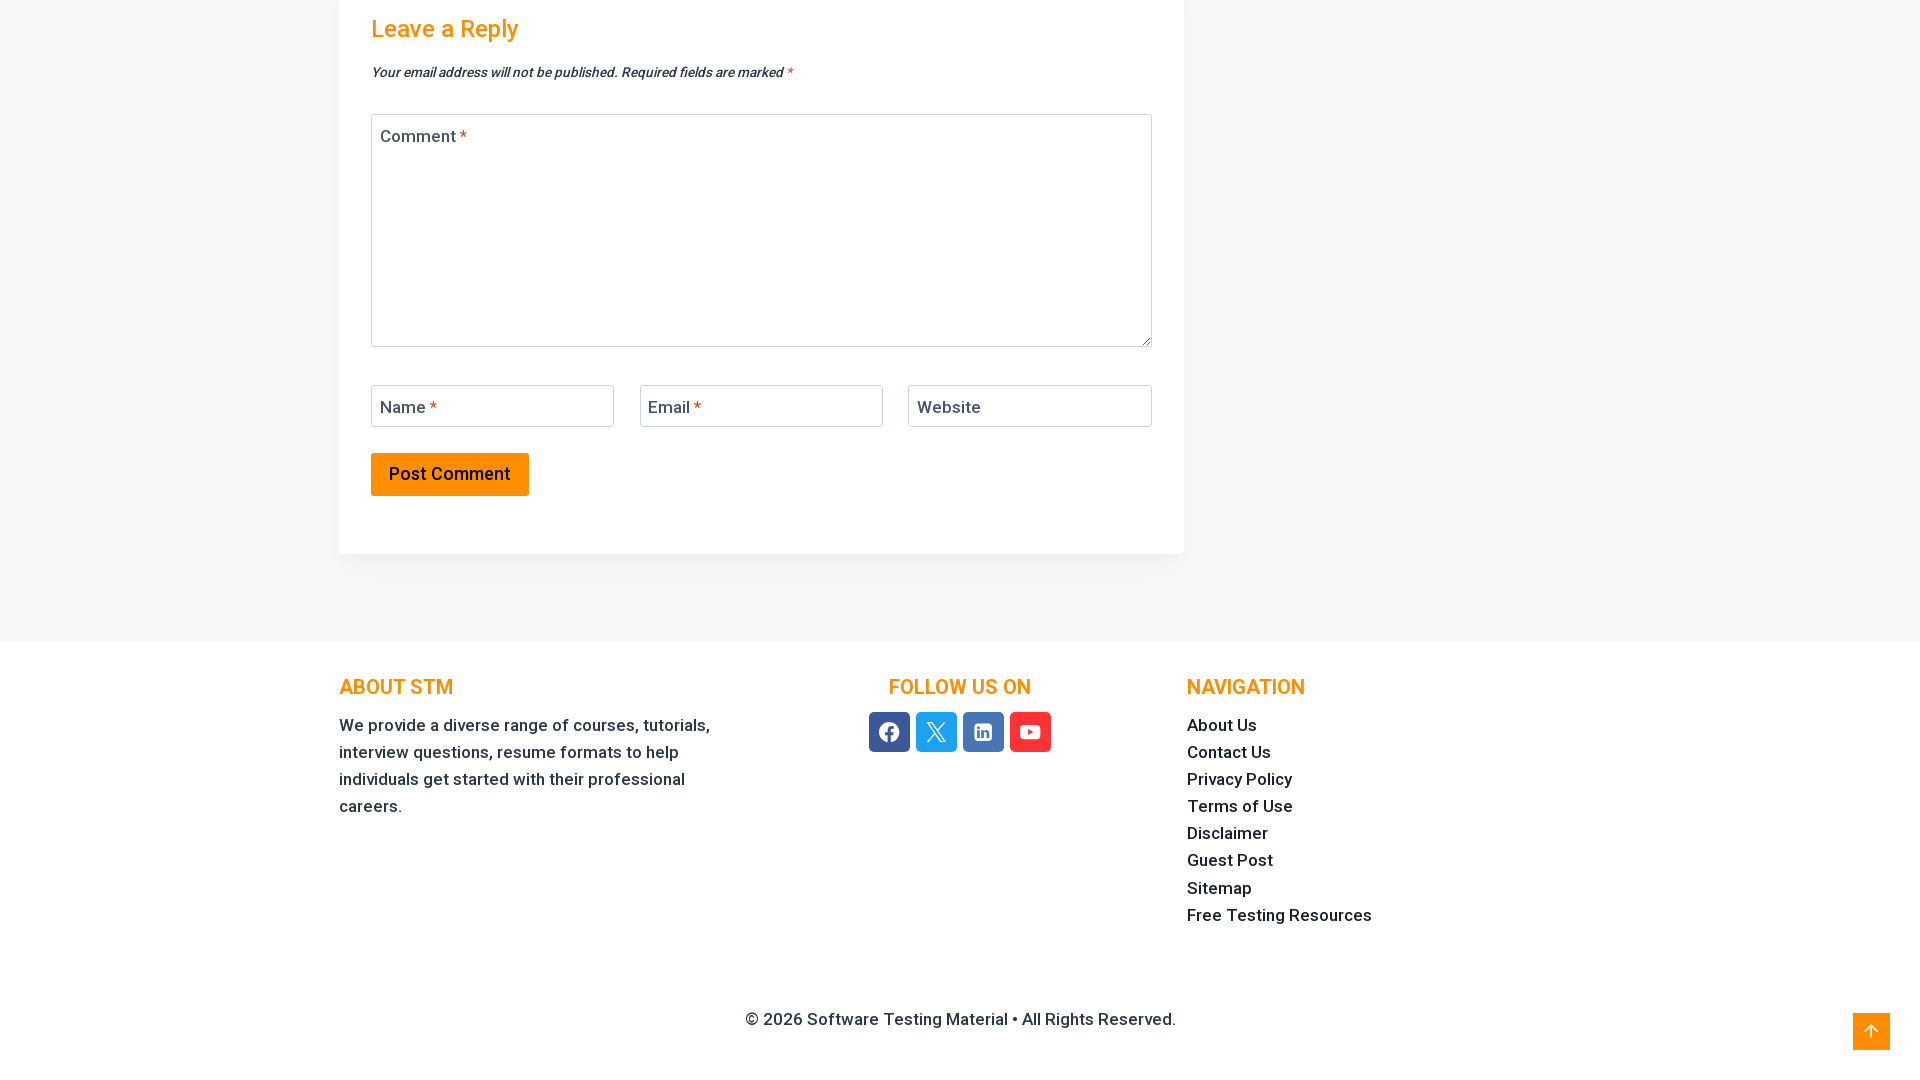

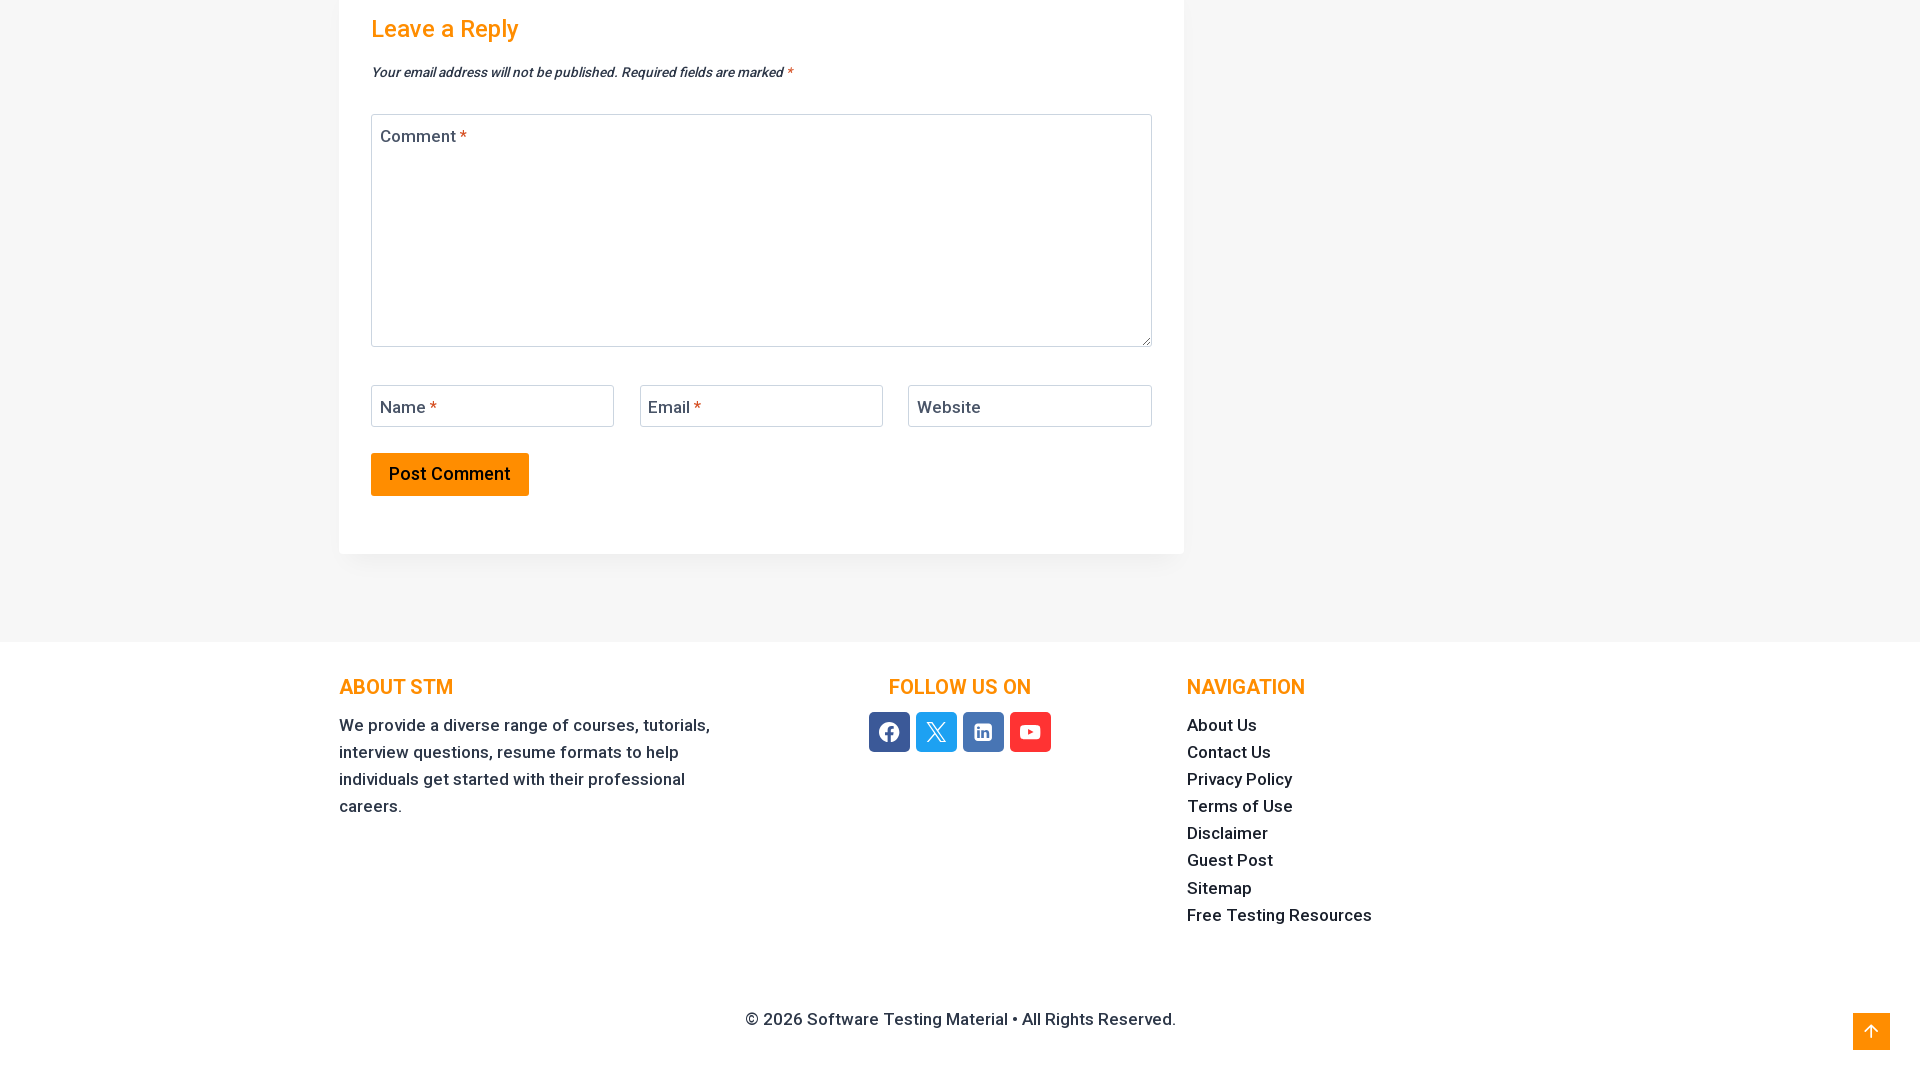